Tests JavaScript alert handling by clicking on prompt button, entering text in the alert, and accepting it

Starting URL: https://the-internet.herokuapp.com/javascript_alerts

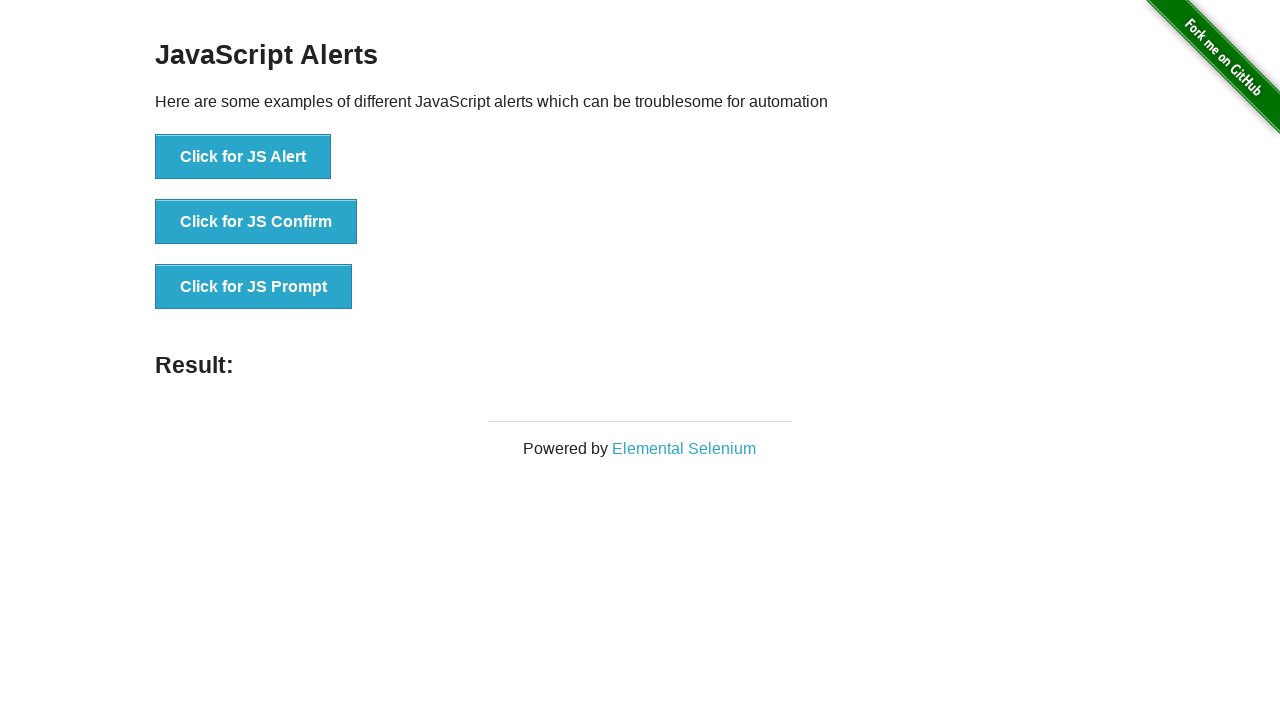

Clicked the prompt button to trigger JavaScript alert at (254, 287) on xpath=//button[@onclick='jsPrompt()']
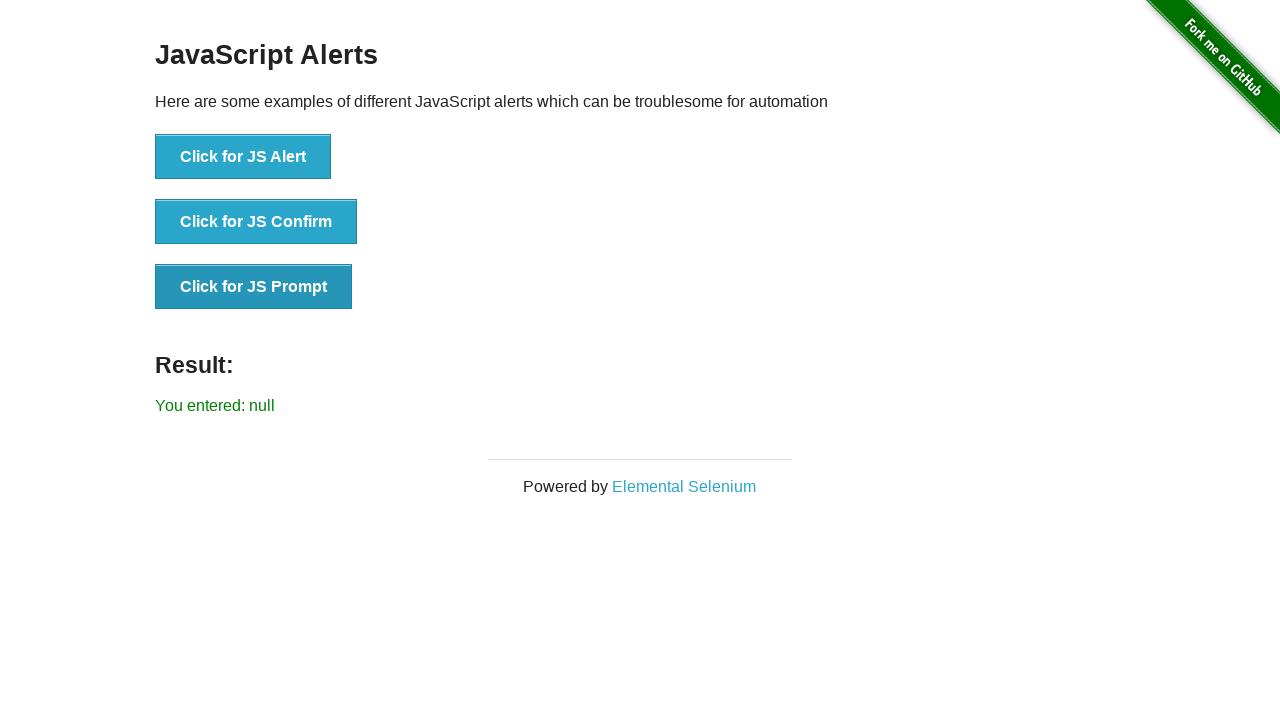

Set up dialog handler to accept prompt with text 'Vaibhav'
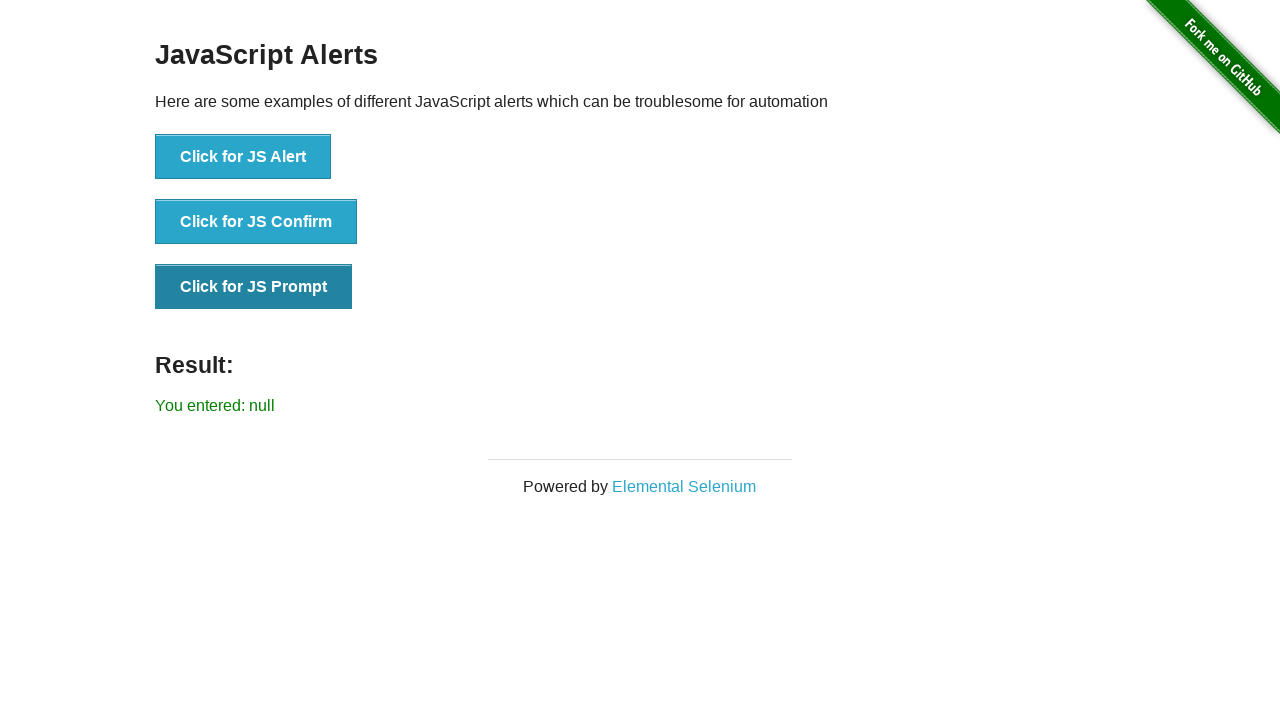

Triggered JavaScript prompt dialog via evaluate
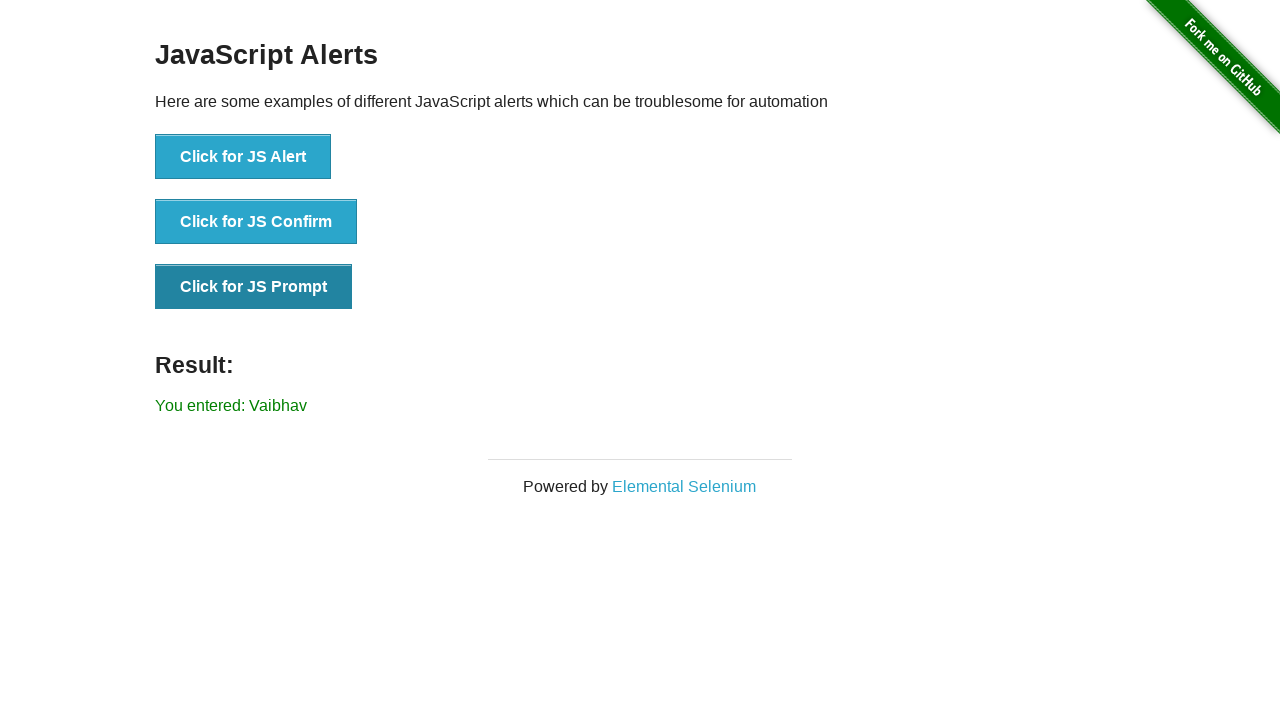

Result element appeared after accepting the prompt
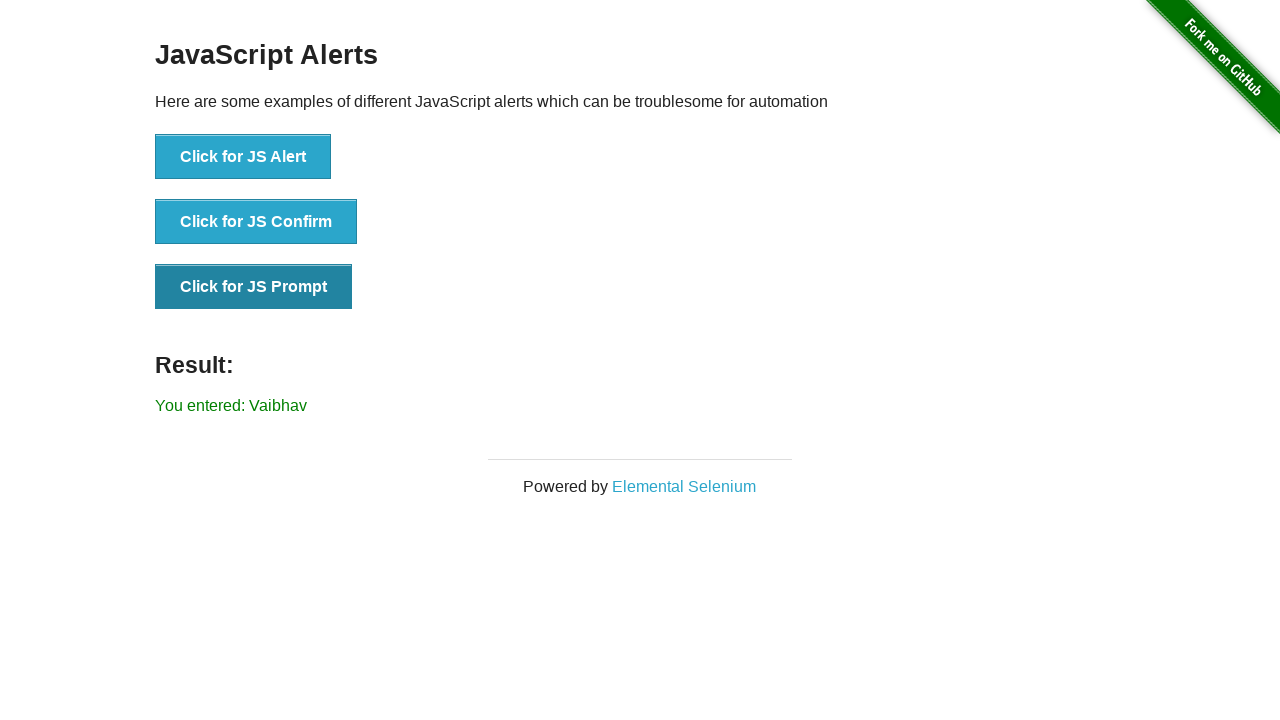

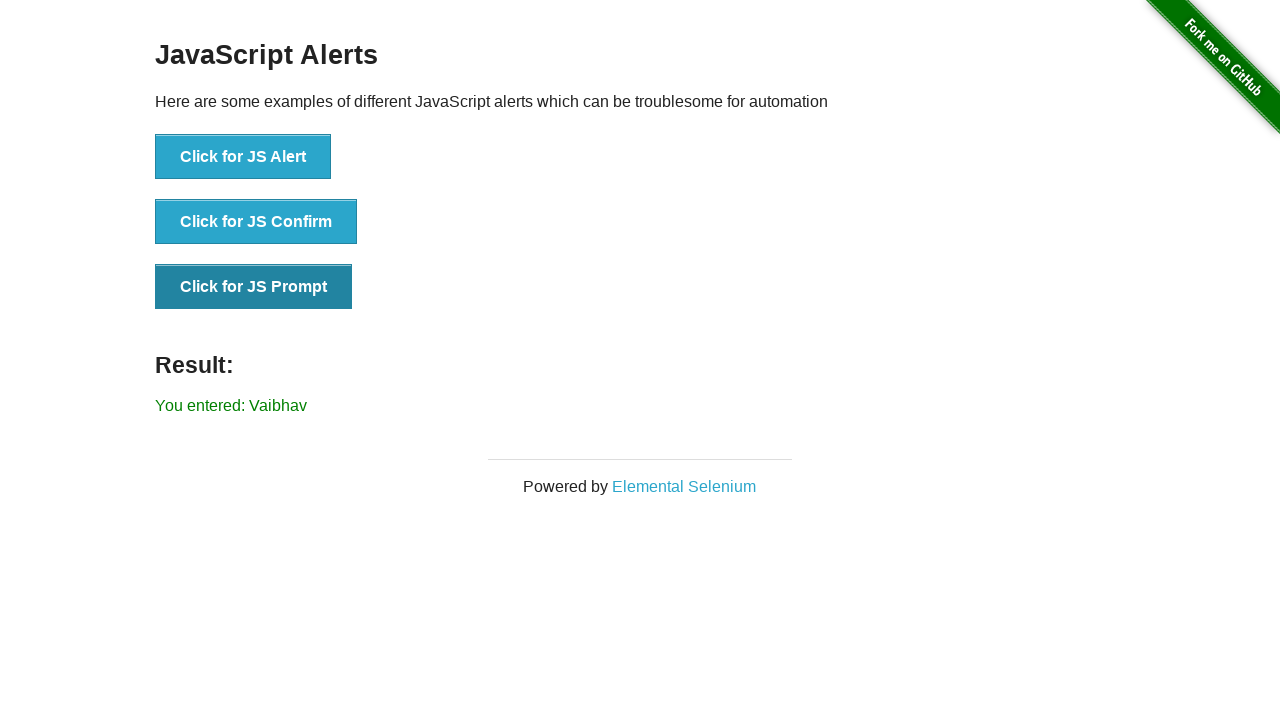